Navigates to WhatCulture WWE page, then navigates to Fast.com speed test page and waits for the page to load.

Starting URL: https://whatculture.com/wwe

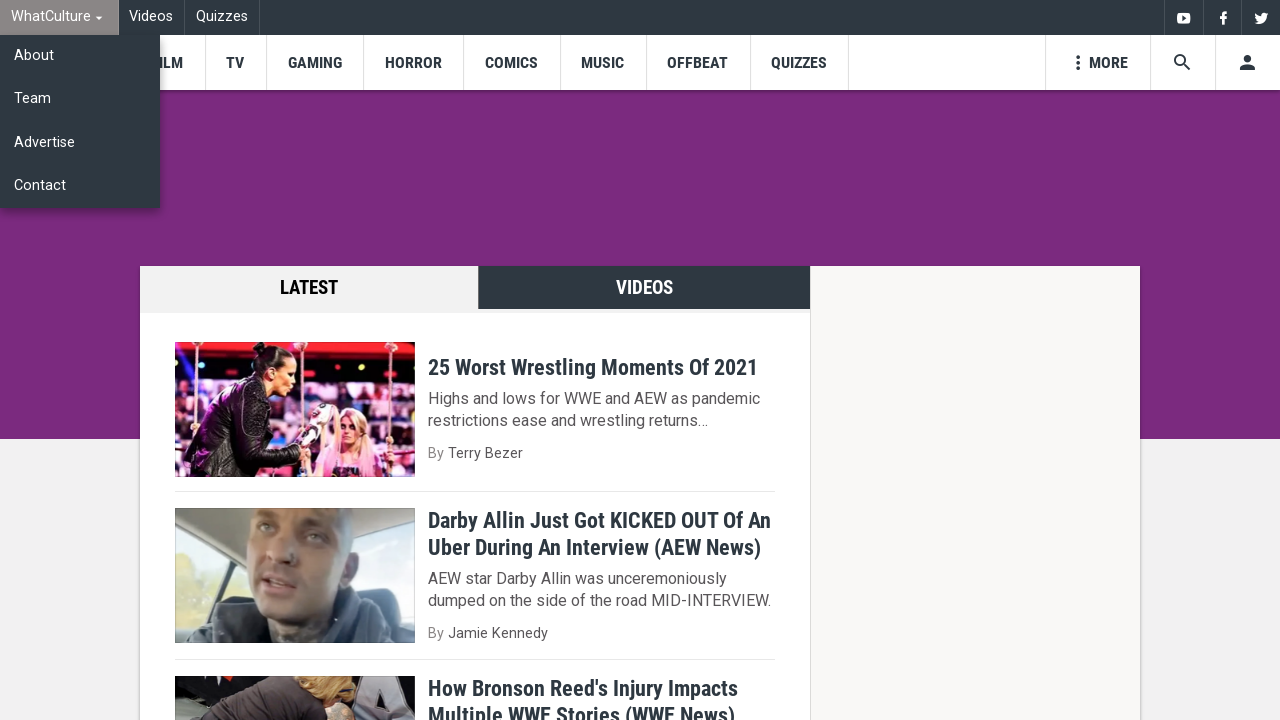

Navigated to WhatCulture WWE page
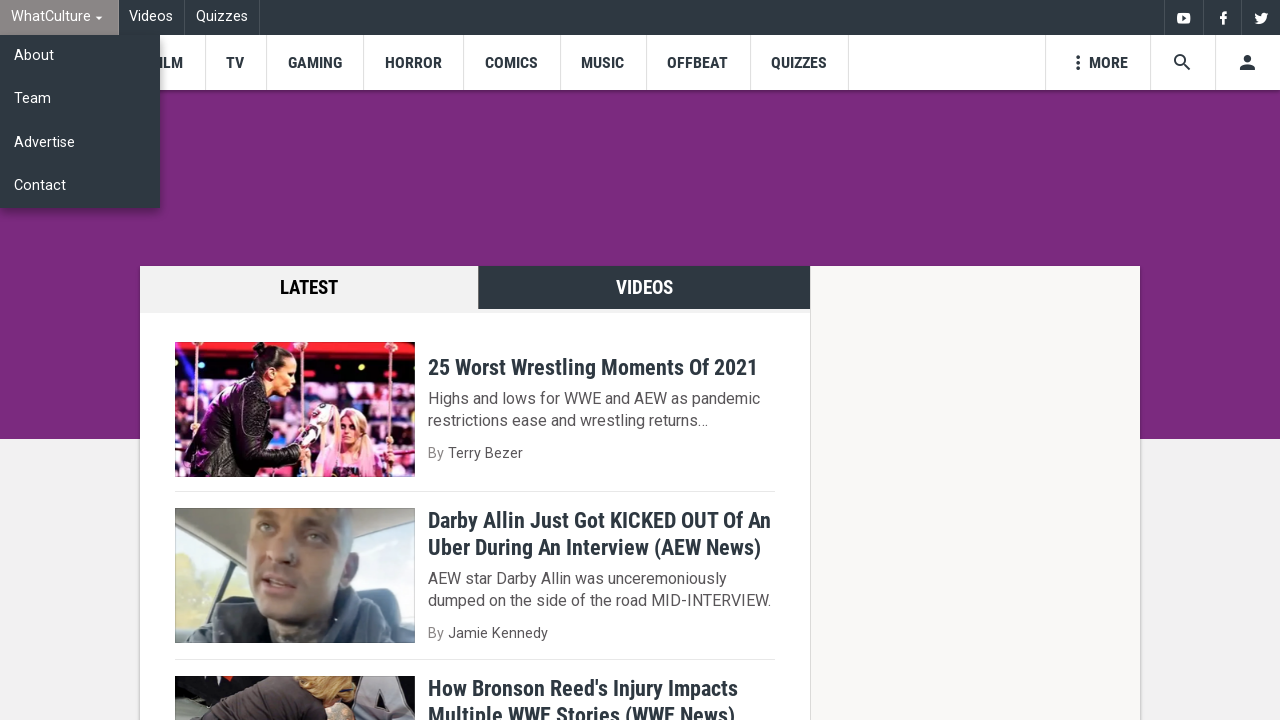

Navigated to Fast.com speed test page
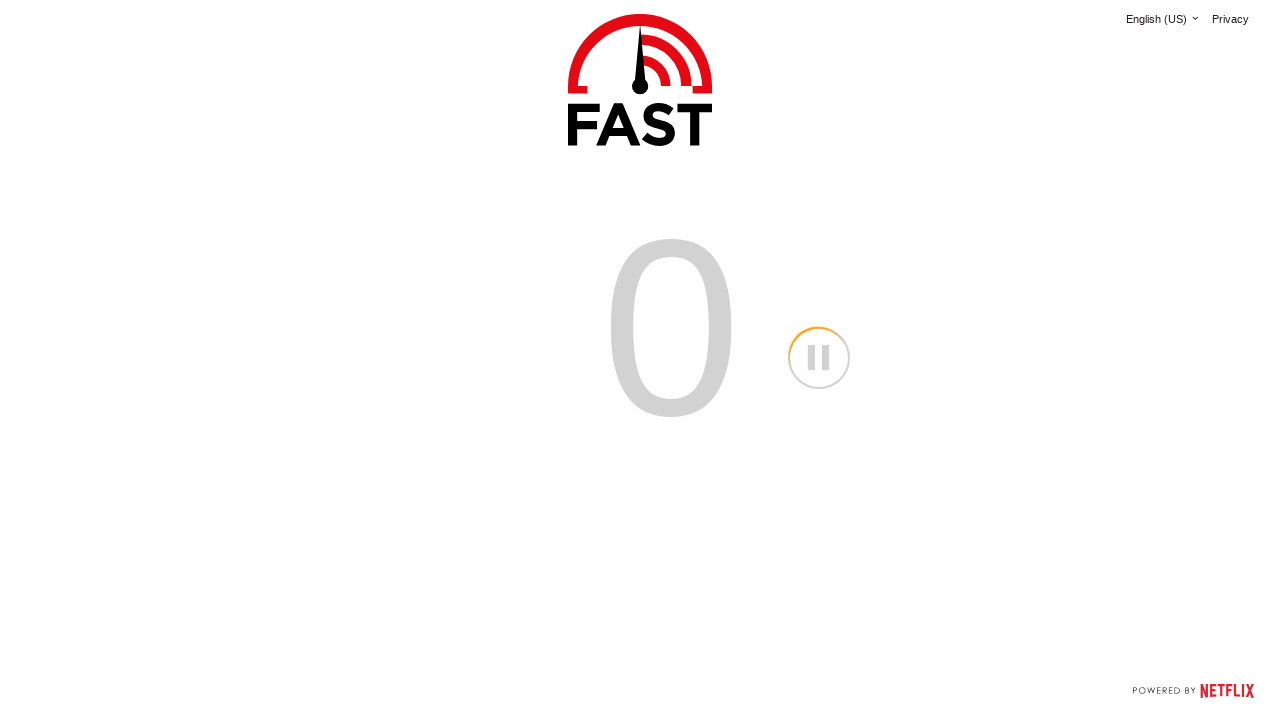

Fast.com page loaded successfully
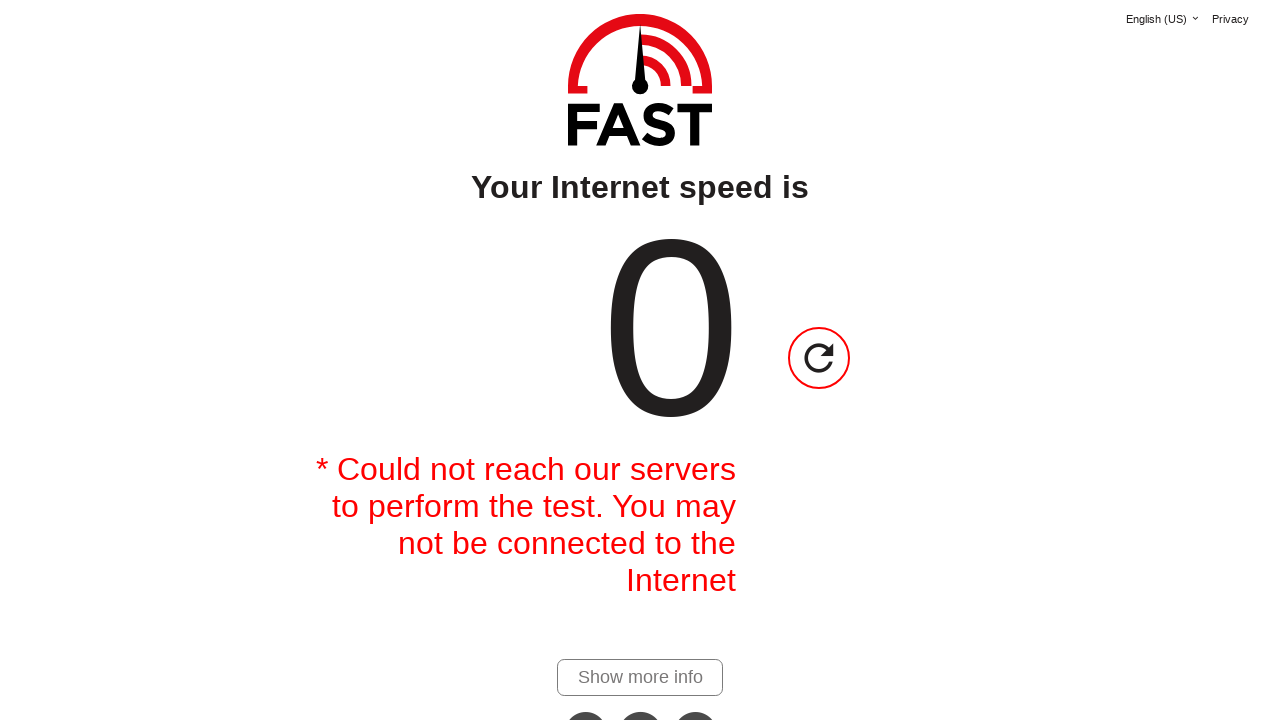

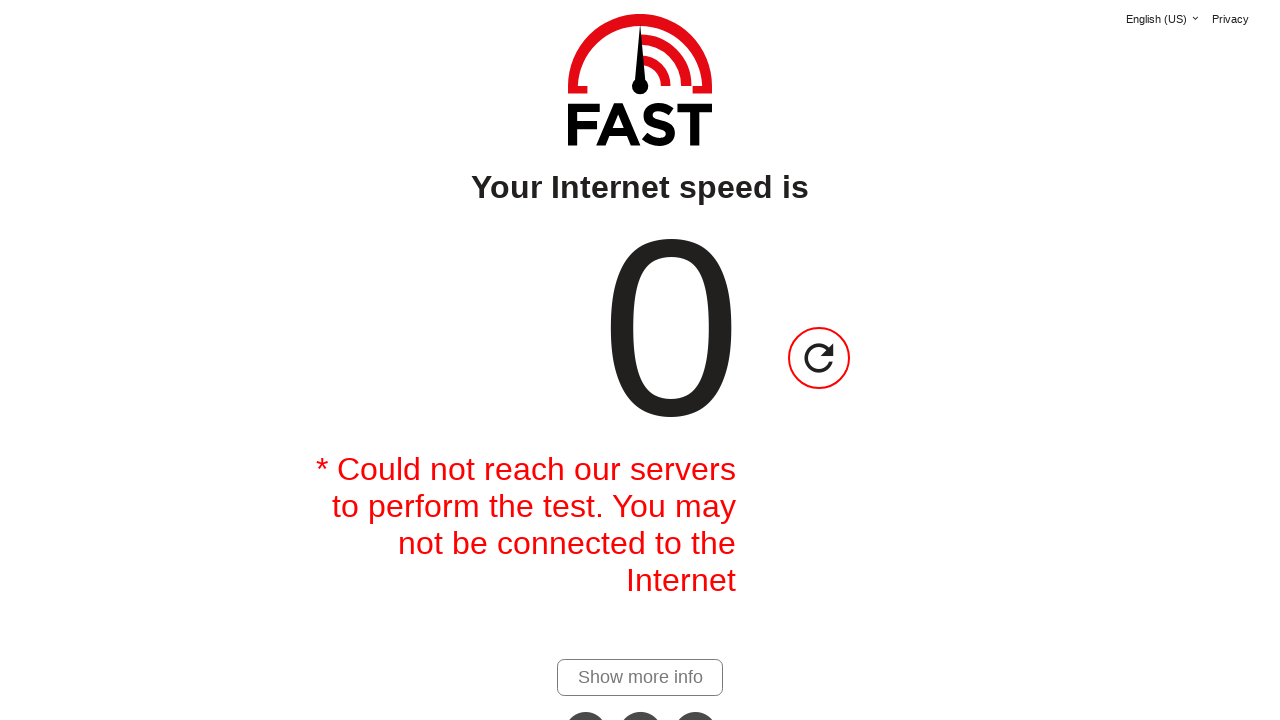